Tests the Date Picker widget by selecting a specific month and year from dropdown menus

Starting URL: https://demoqa.com/widgets

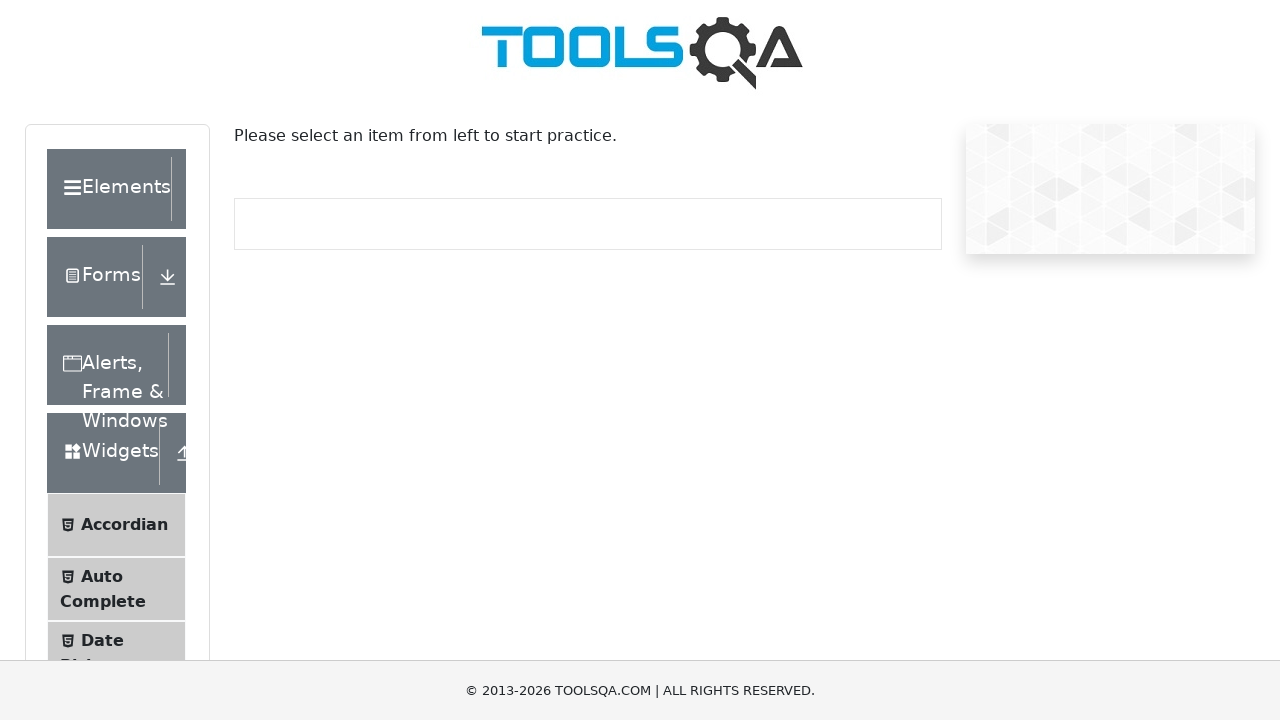

Clicked on Date Picker menu item at (102, 640) on xpath=//span[text()='Date Picker']
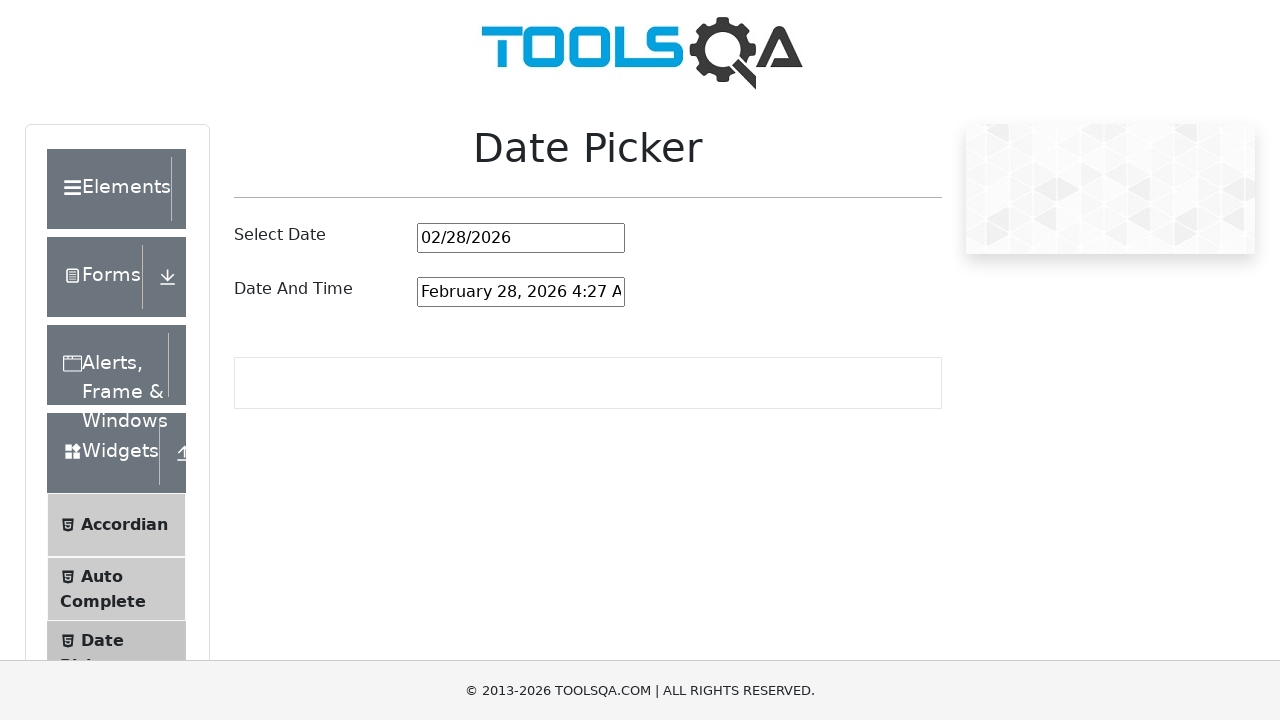

Clicked on date input field to open the date picker at (521, 238) on #datePickerMonthYearInput
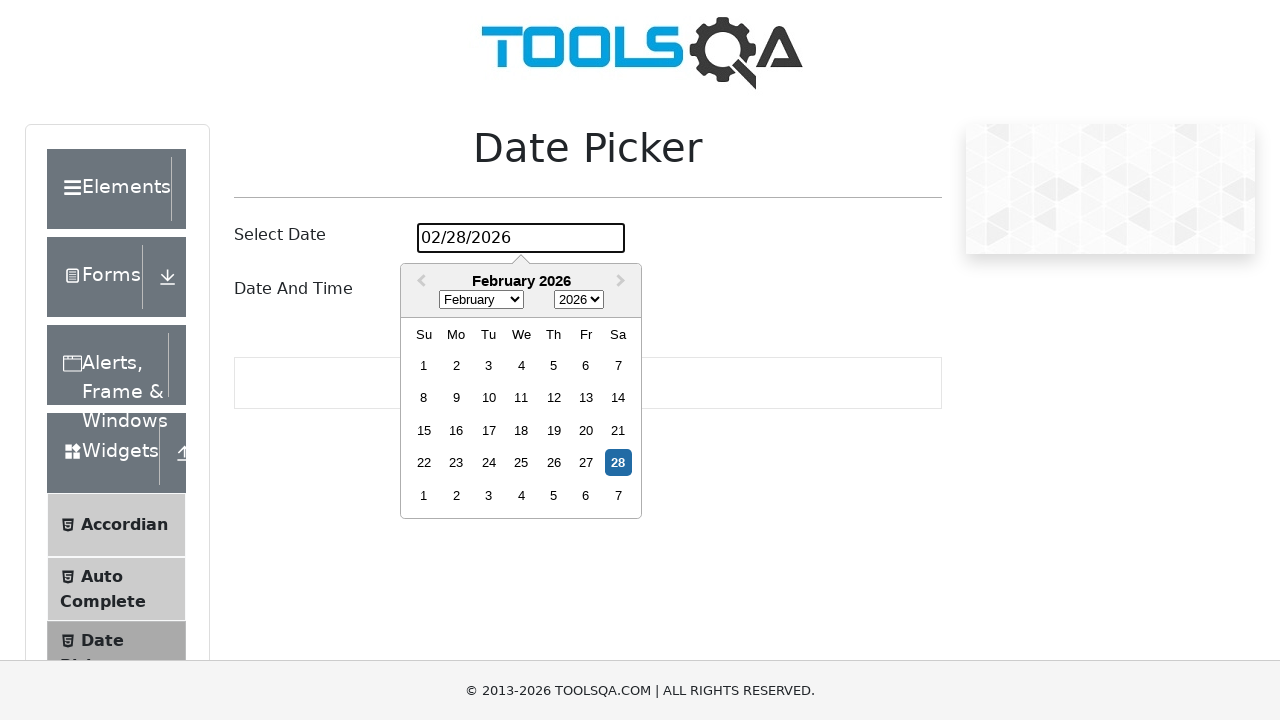

Clicked on month dropdown to expand it at (481, 300) on select.react-datepicker__month-select
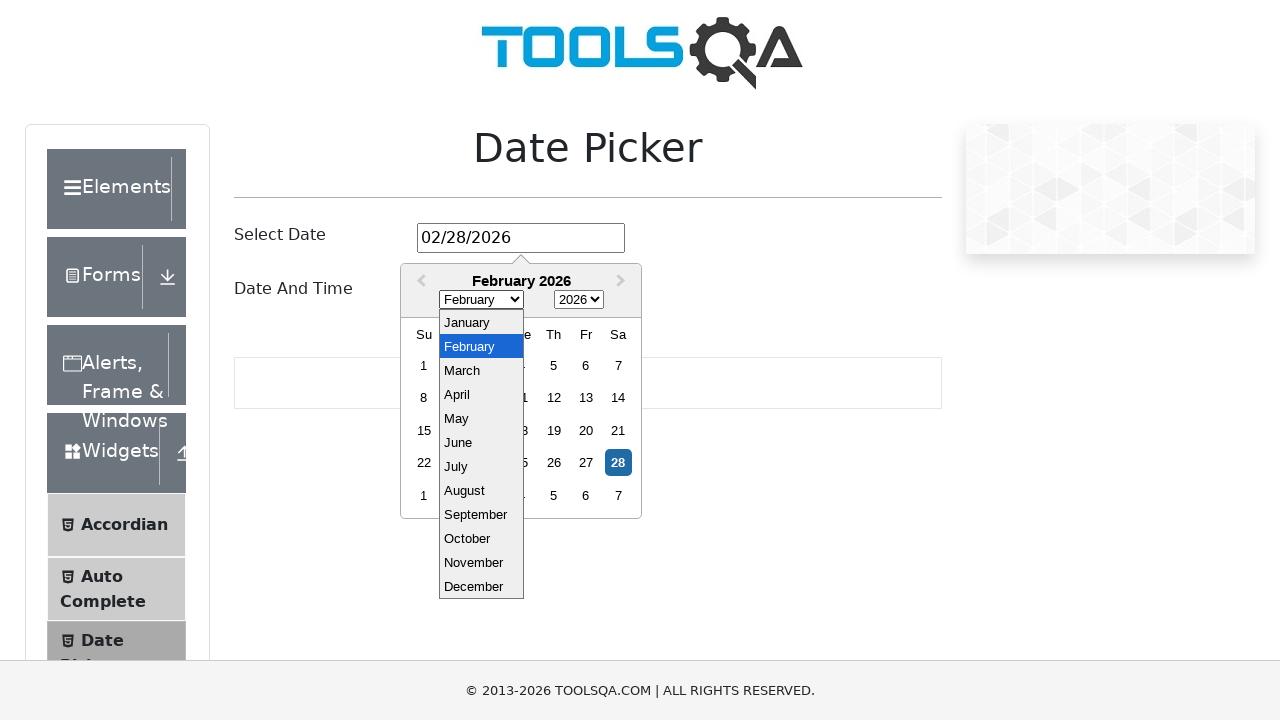

Selected July from the month dropdown on select.react-datepicker__month-select
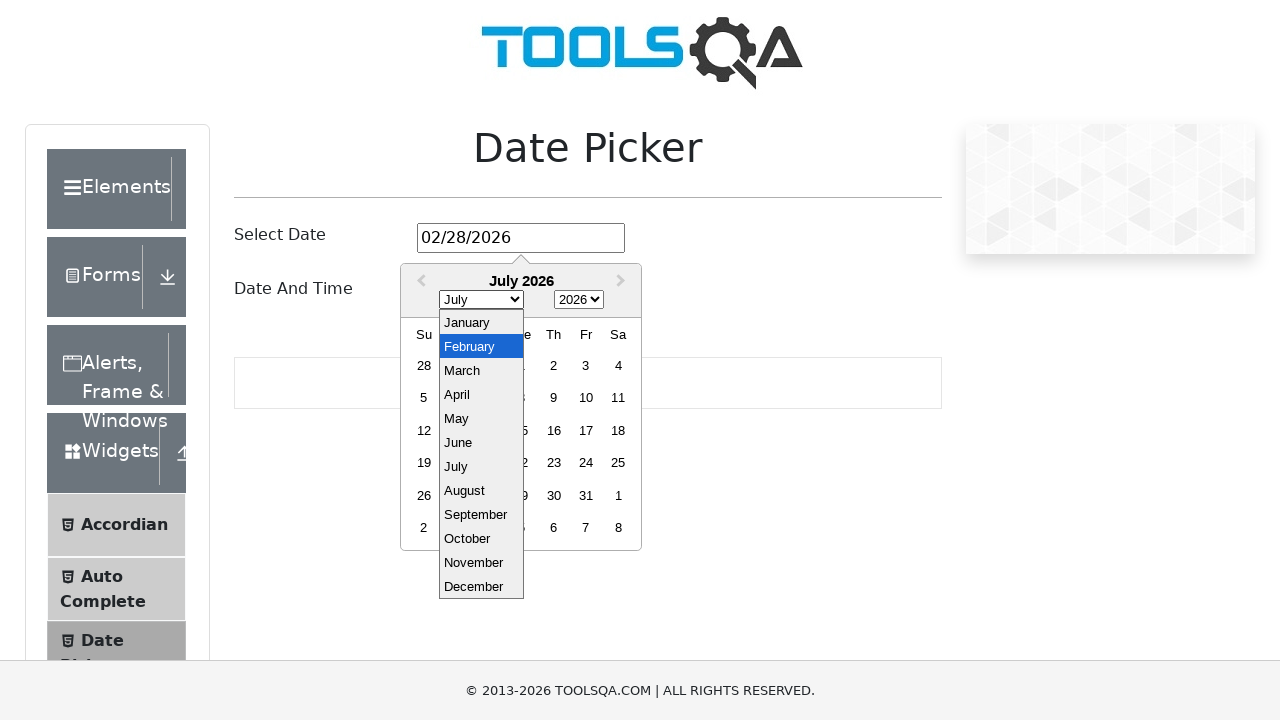

Clicked on year dropdown to expand it at (579, 300) on select.react-datepicker__year-select
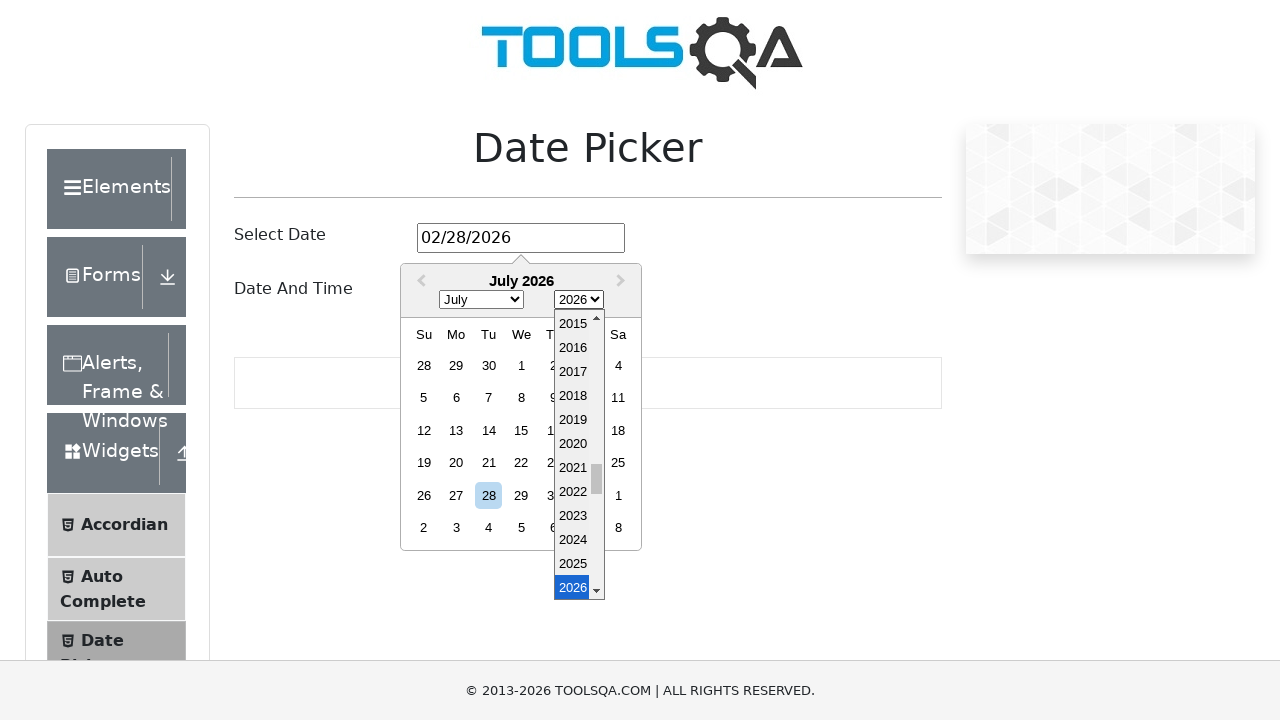

Selected 2002 from the year dropdown on select.react-datepicker__year-select
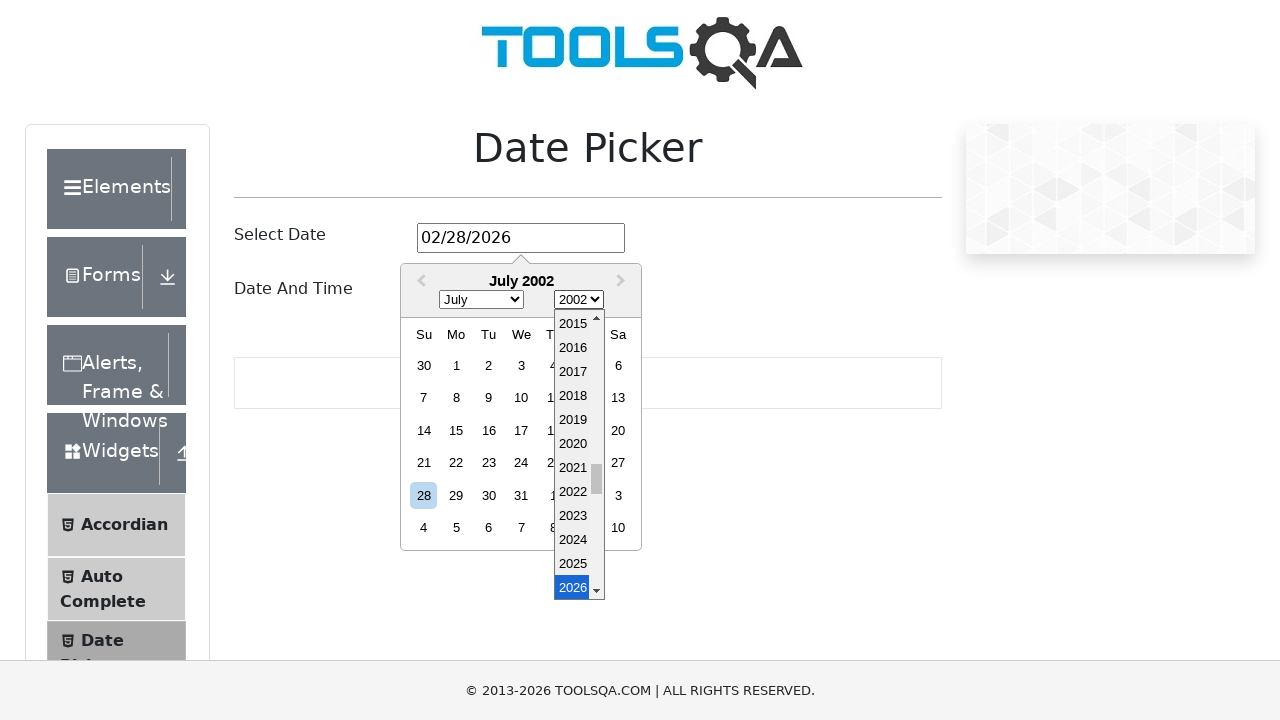

Clicked on Date And Time section to close the date picker at (313, 292) on xpath=//div[text()='Date And Time']
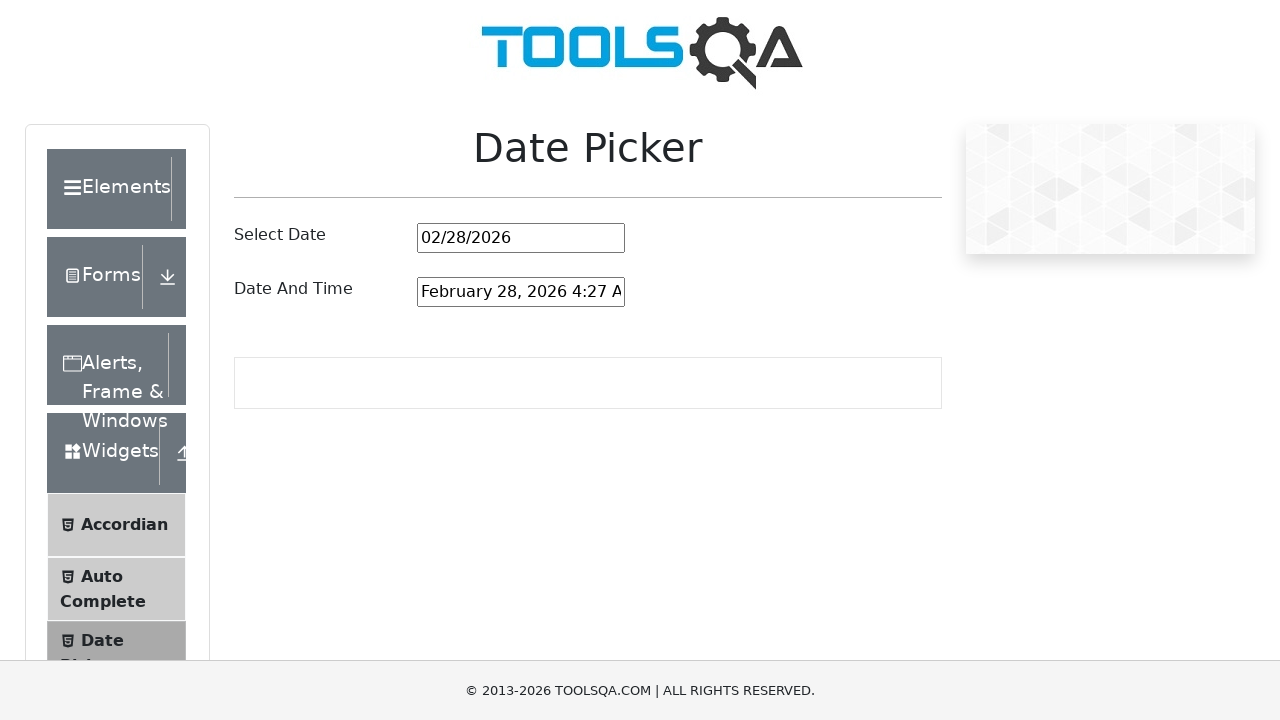

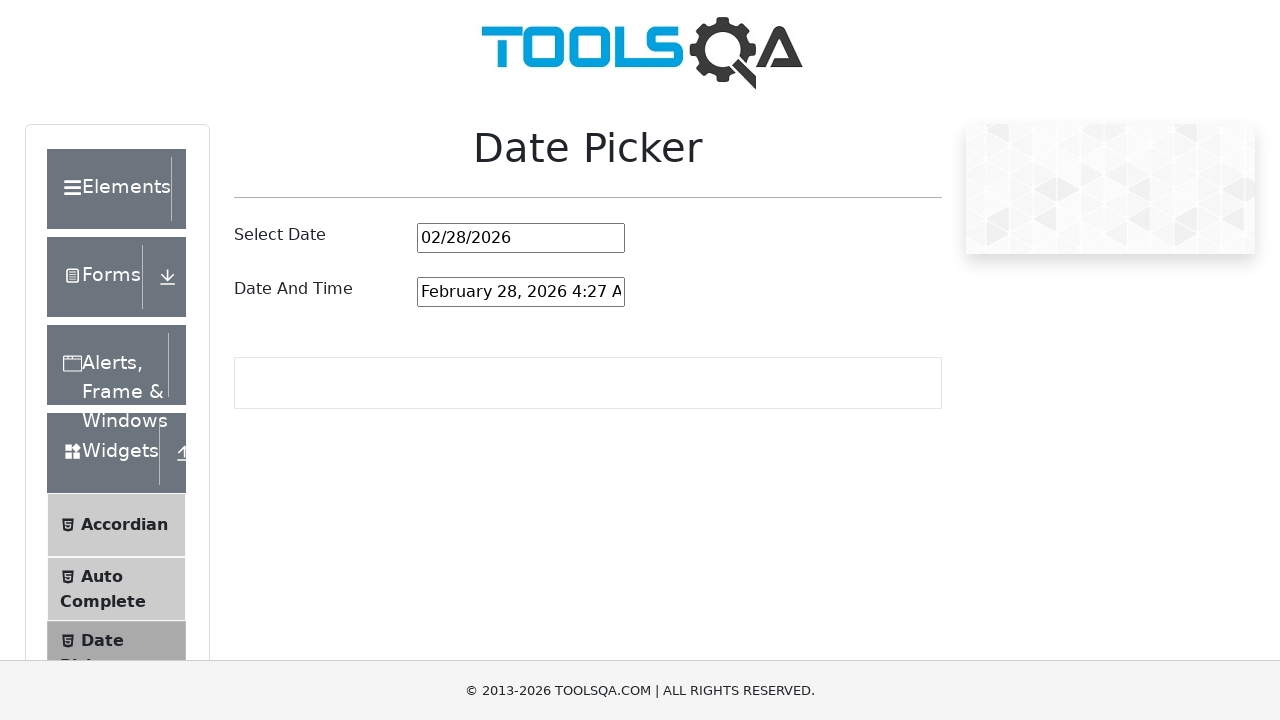